Tests the age page form by entering name and age values, submitting, and verifying the result message

Starting URL: https://kristinek.github.io/site/examples/age

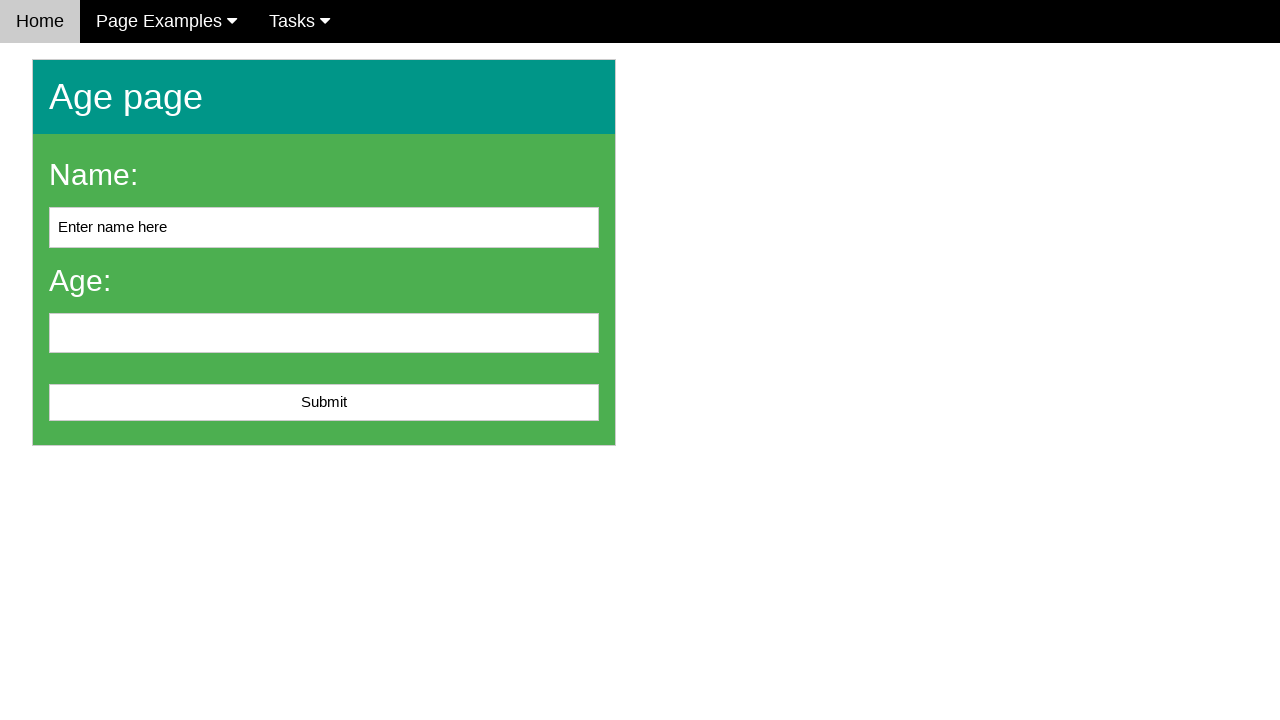

Filled name field with 'John Smith' on #name
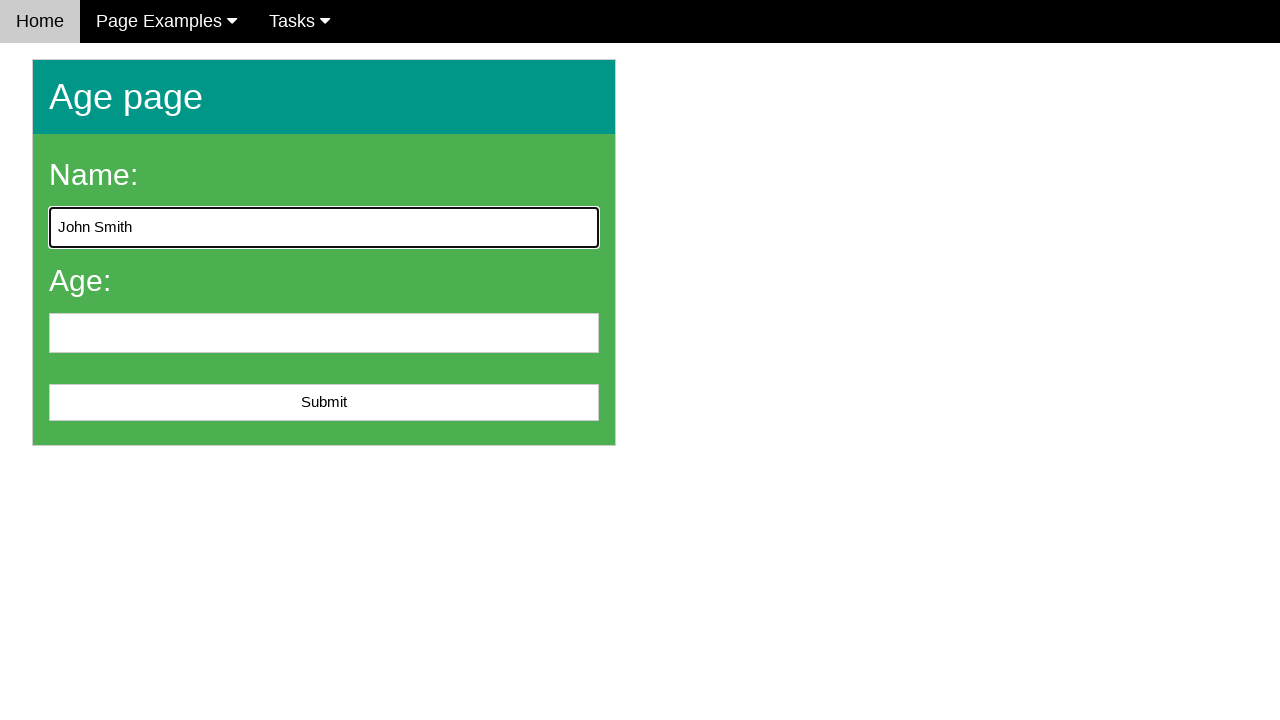

Filled age field with '25' on #age
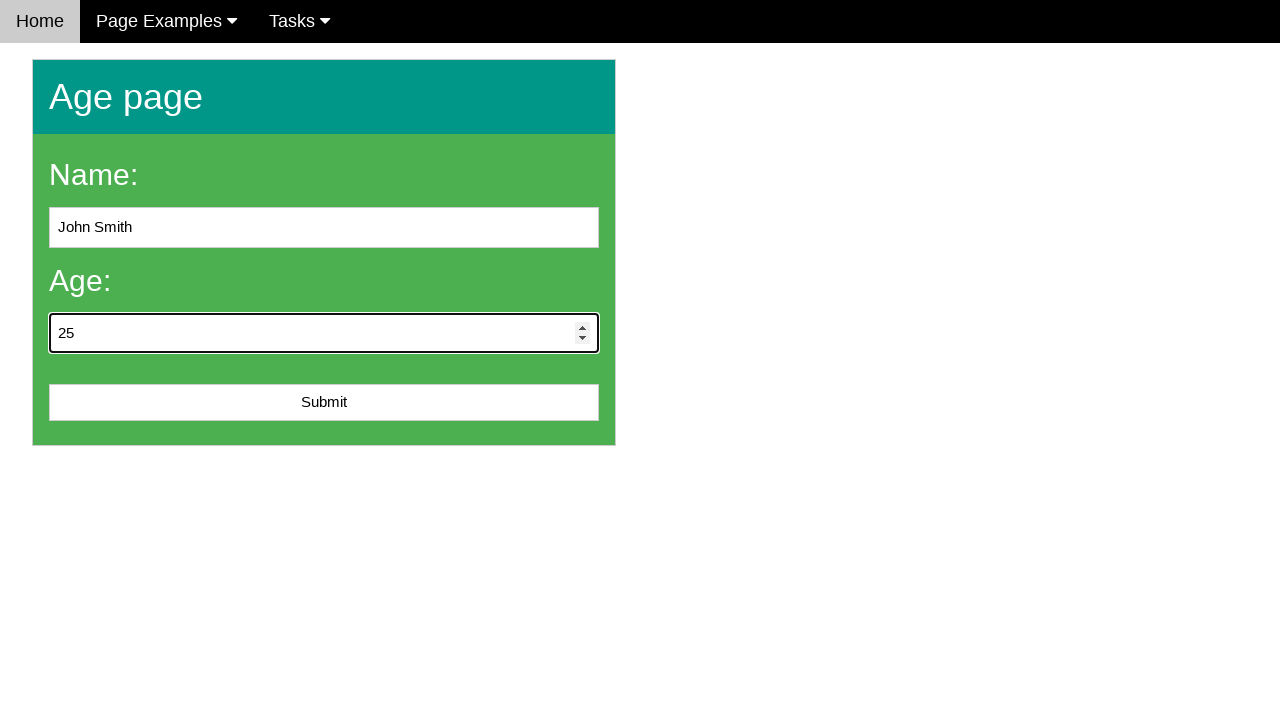

Clicked submit button to submit age form at (324, 403) on #submit
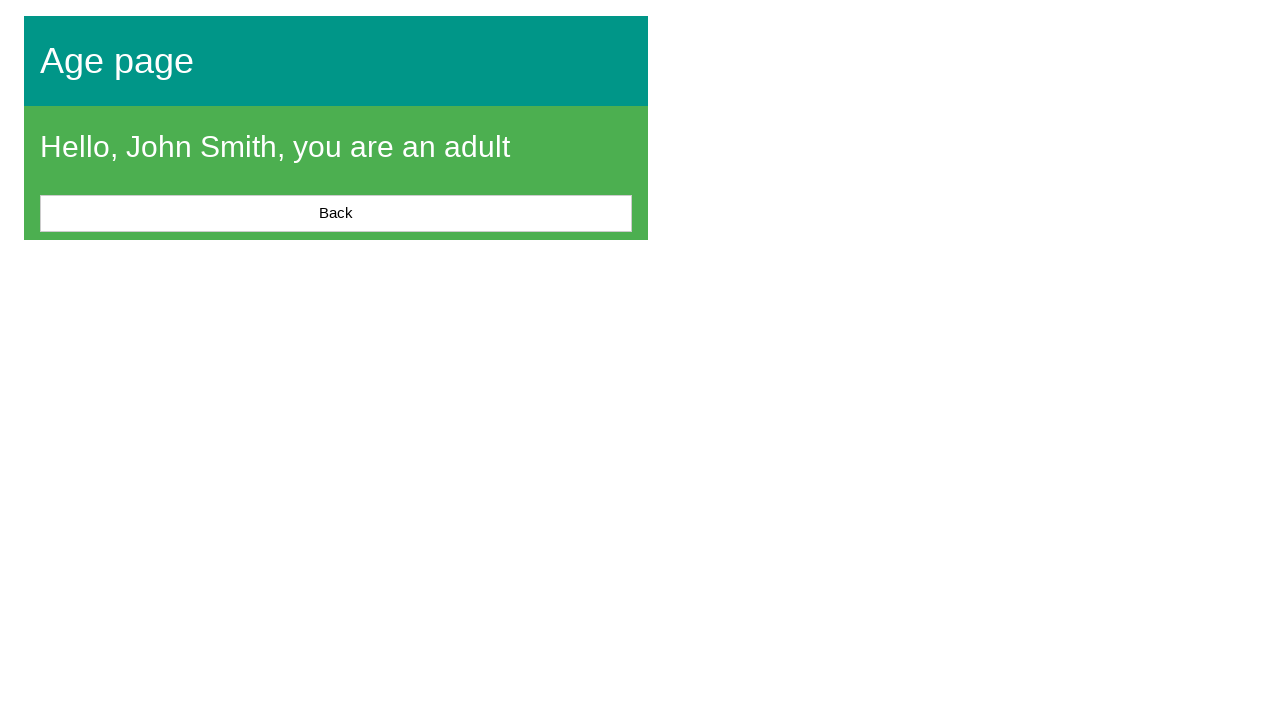

Result message displayed after form submission
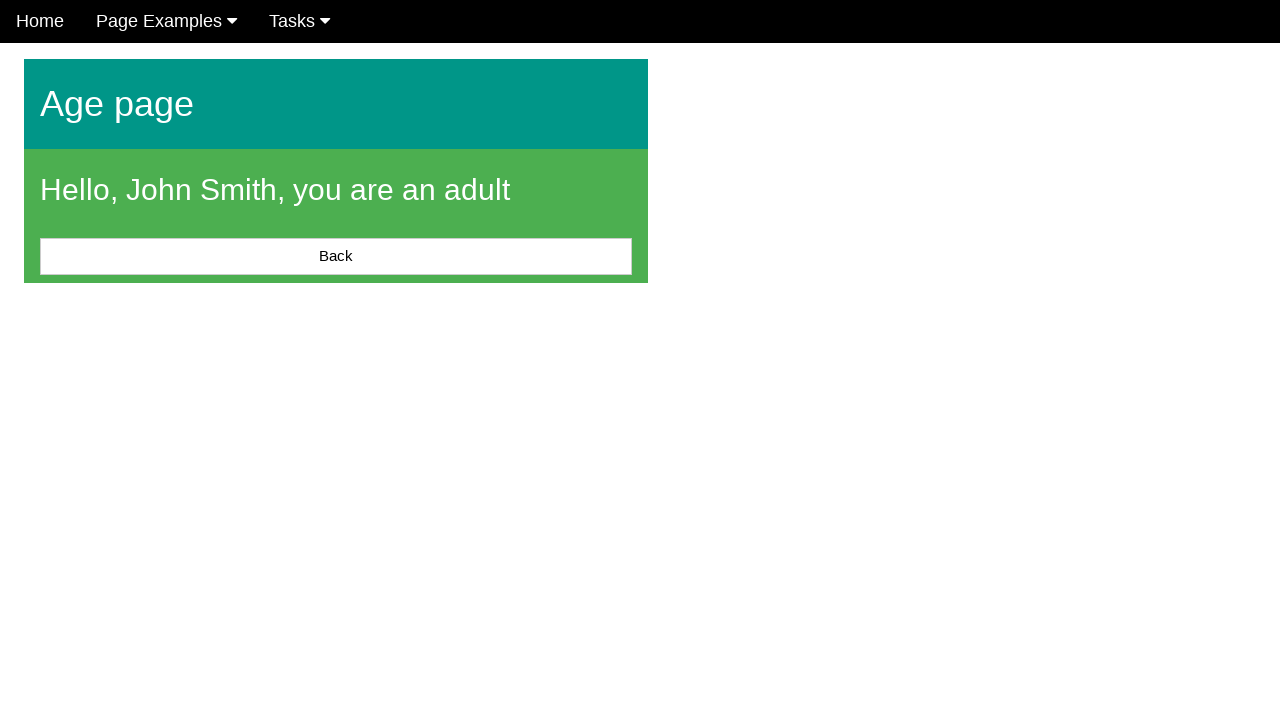

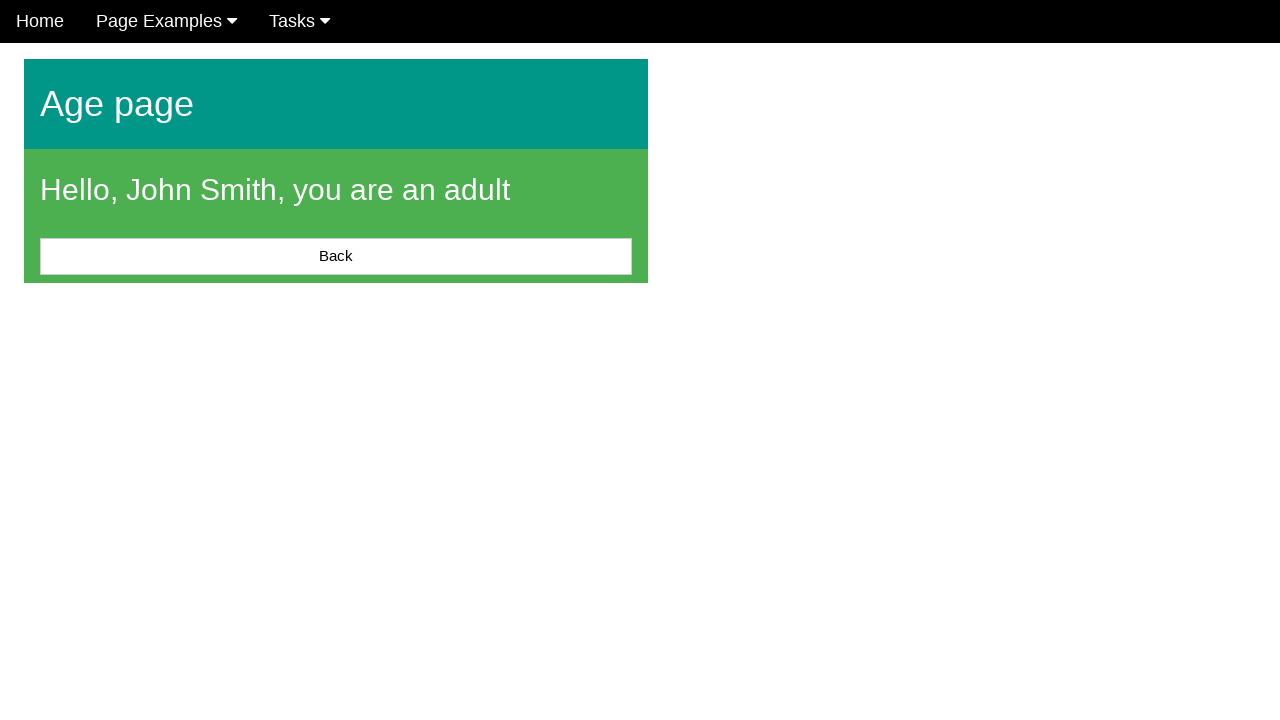